Navigates to python.org, verifies the page title contains "Python", then searches for "selenium" using the search box and submits the search.

Starting URL: http://www.python.org

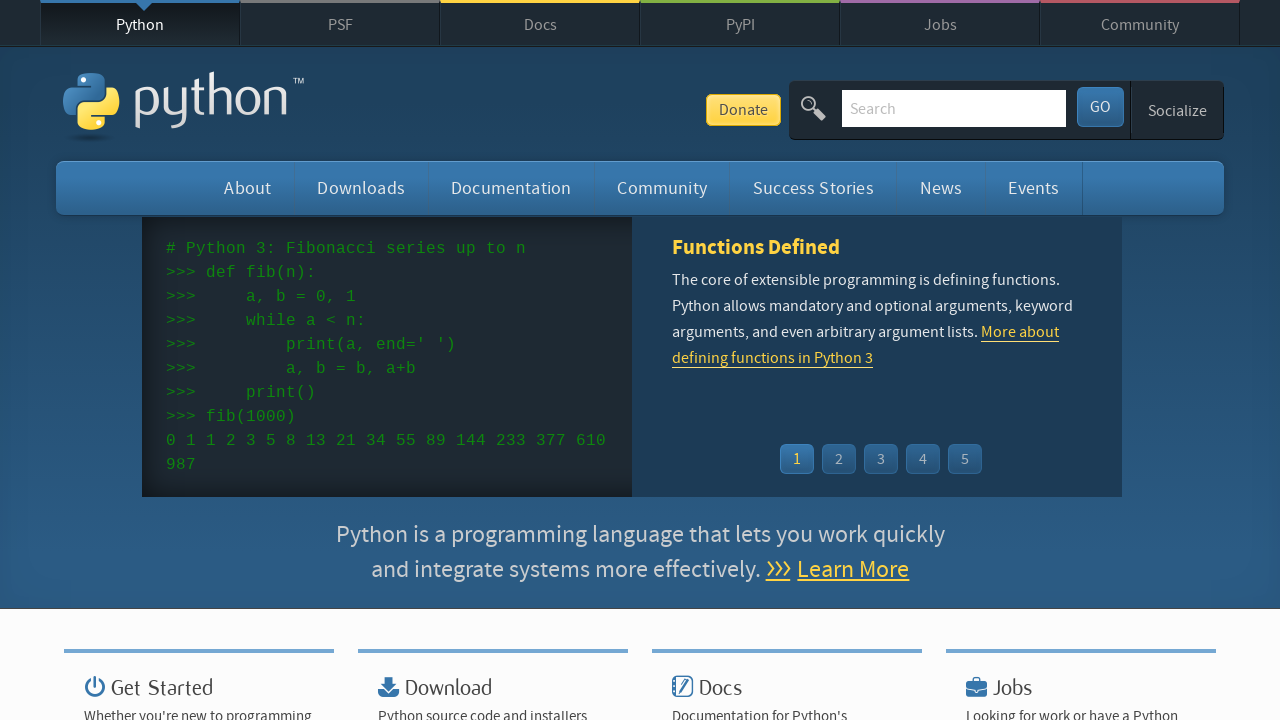

Navigated to http://www.python.org
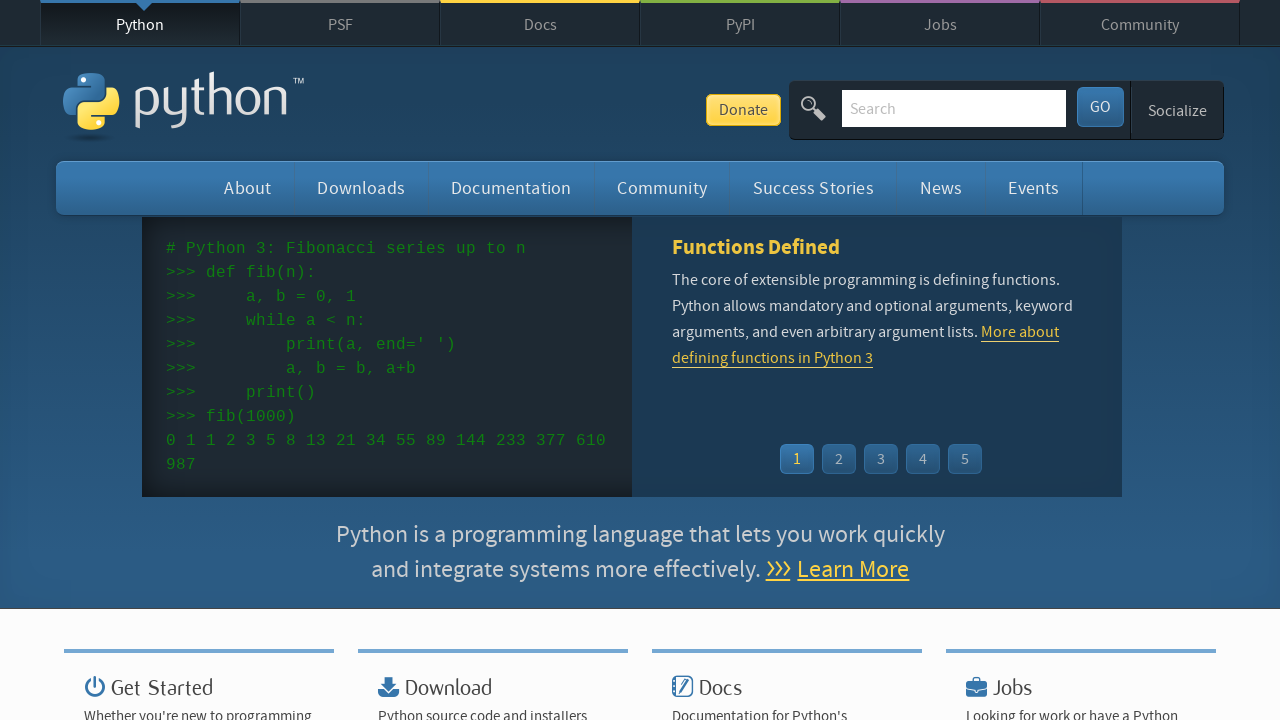

Verified page title contains 'Python'
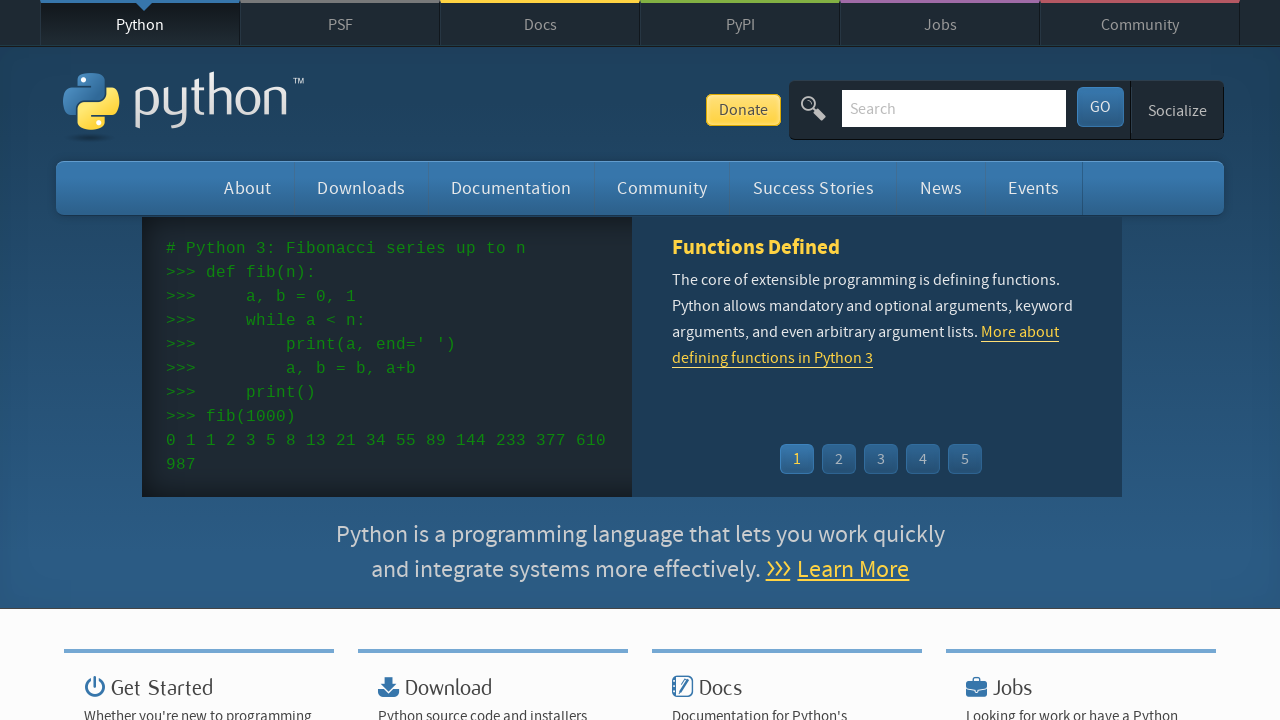

Filled search box with 'selenium' on input[name='q']
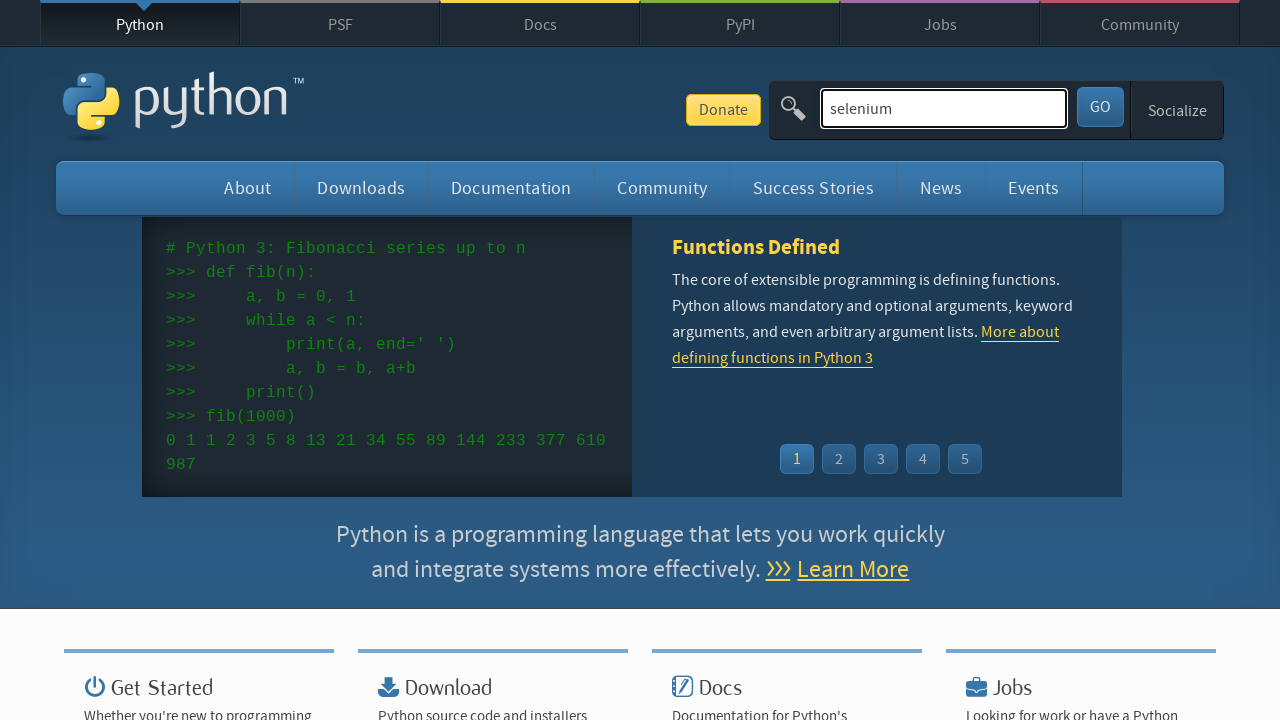

Submitted search by pressing Enter on input[name='q']
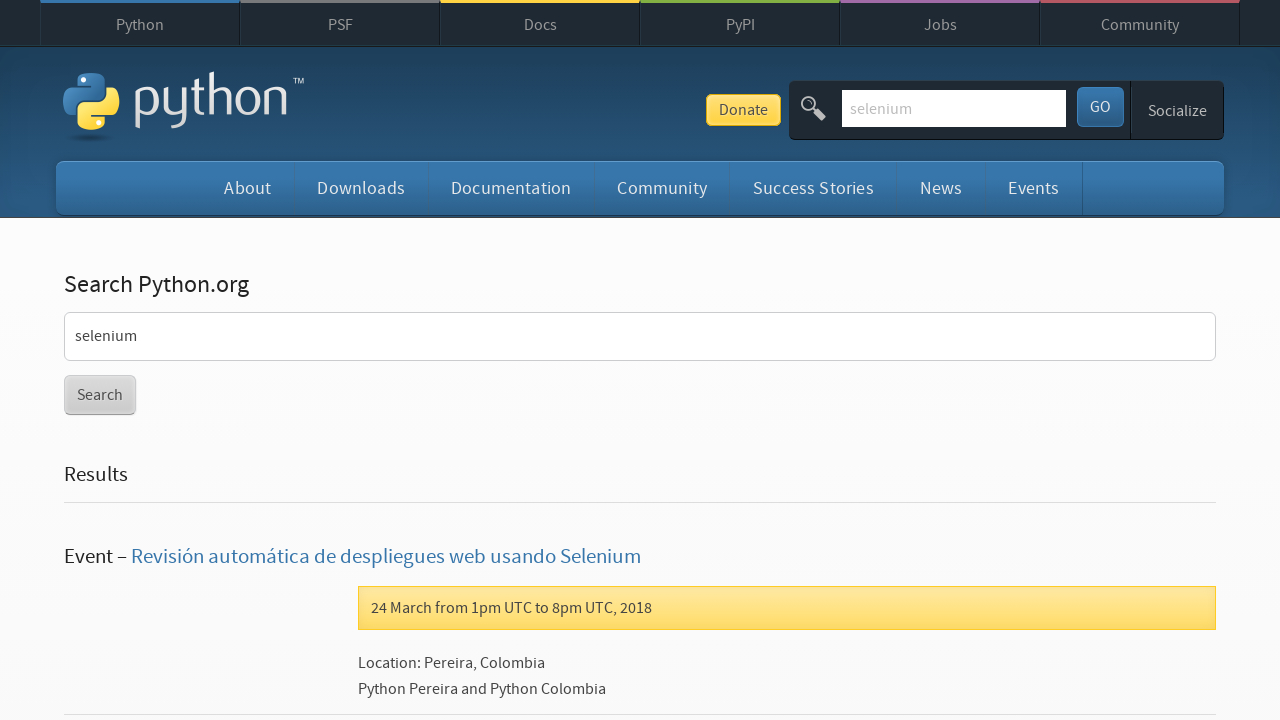

Waited for search results to load (networkidle)
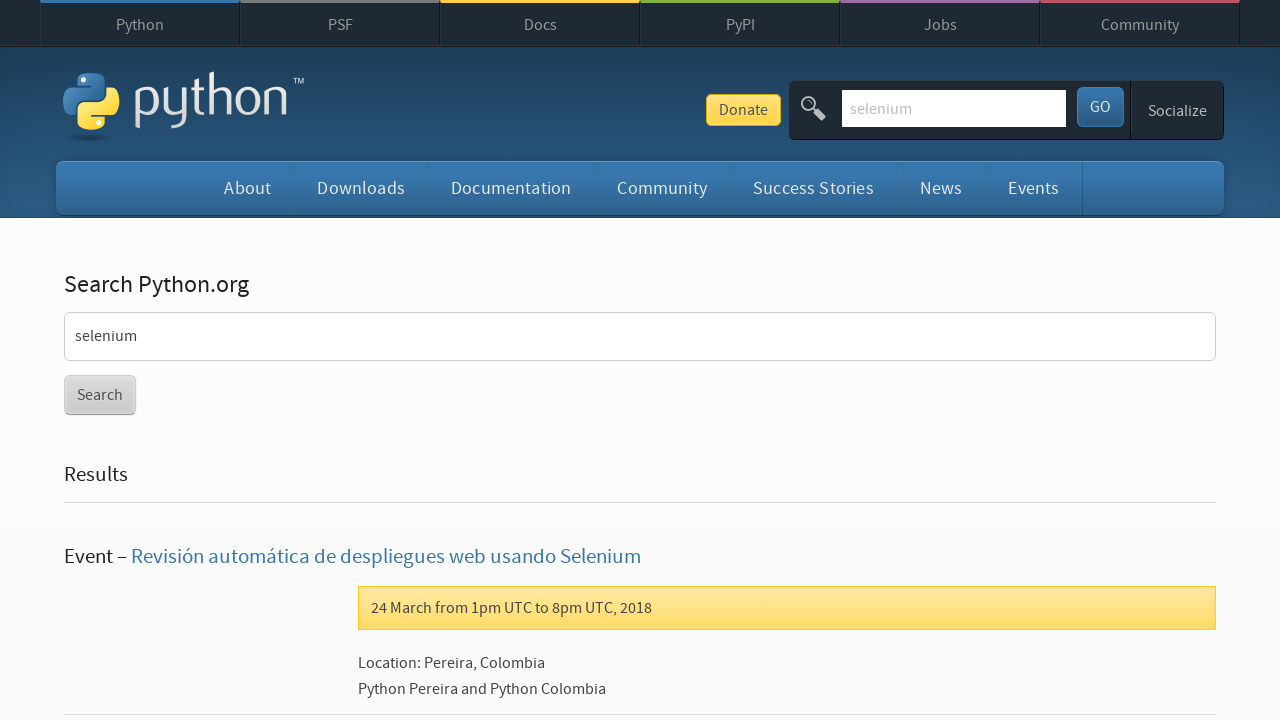

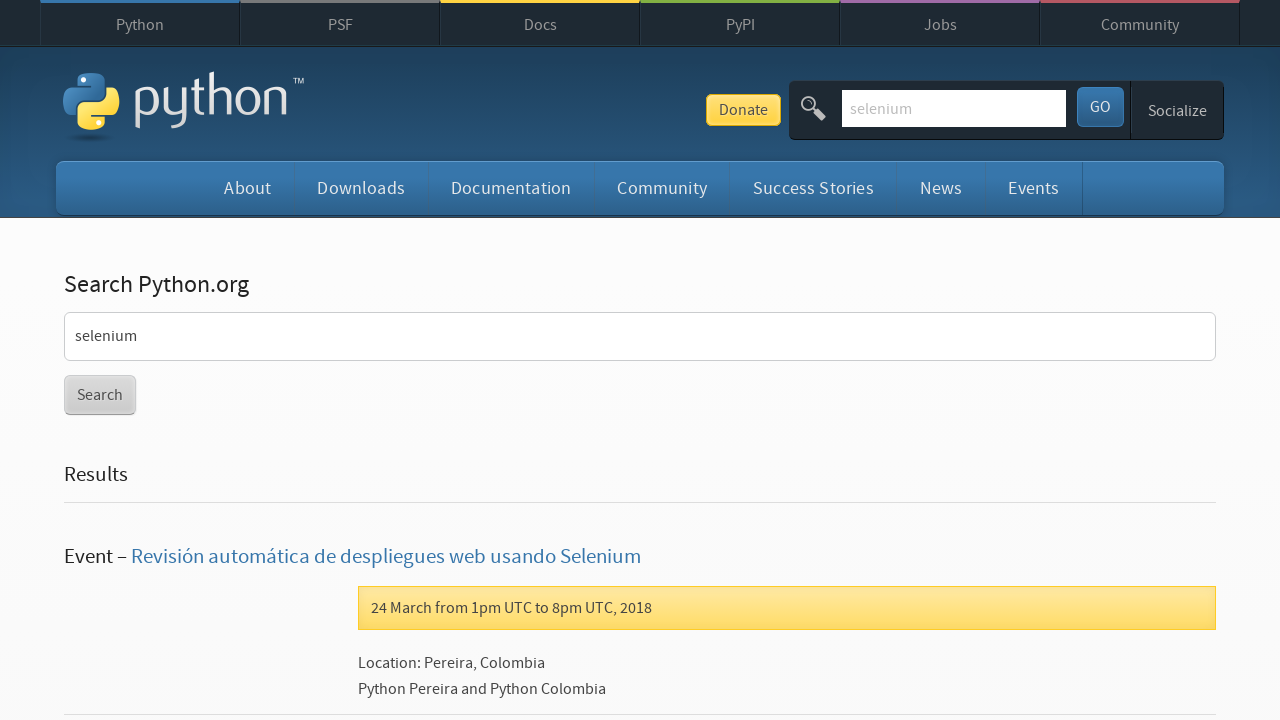